Simple browser launch test that navigates to Flipkart homepage and verifies the page loads

Starting URL: https://www.flipkart.com

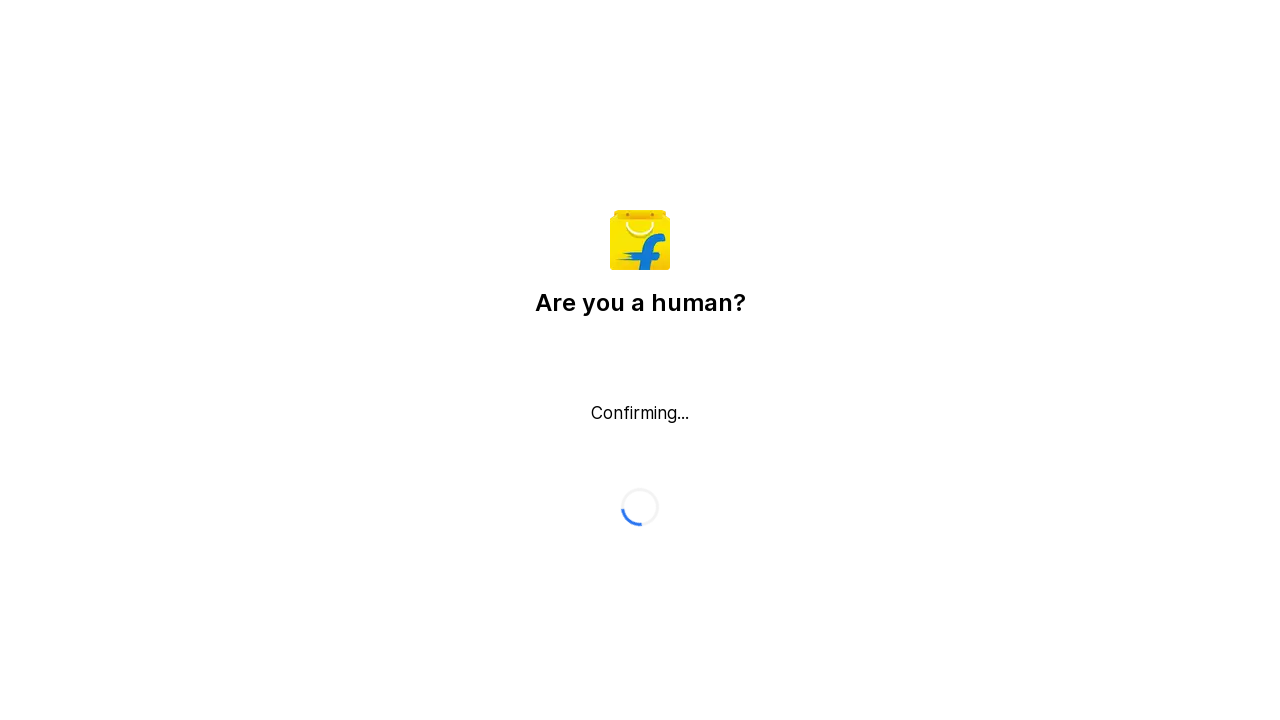

Page DOM content loaded
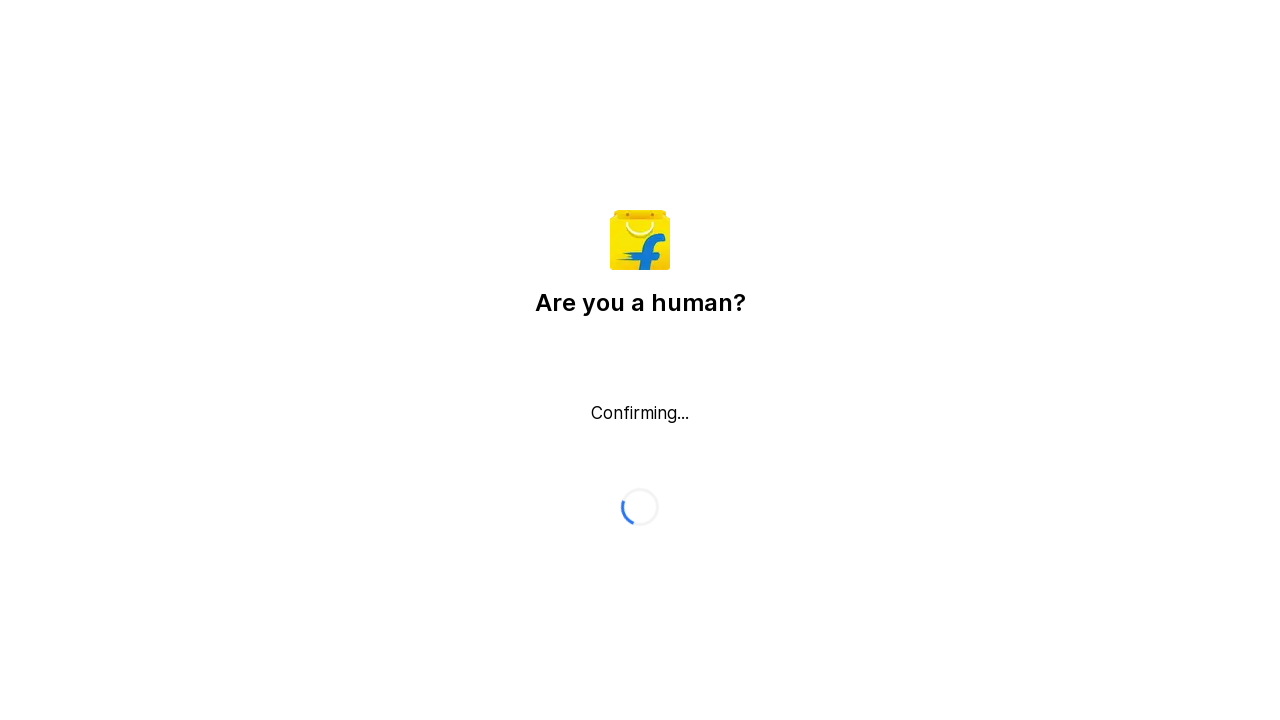

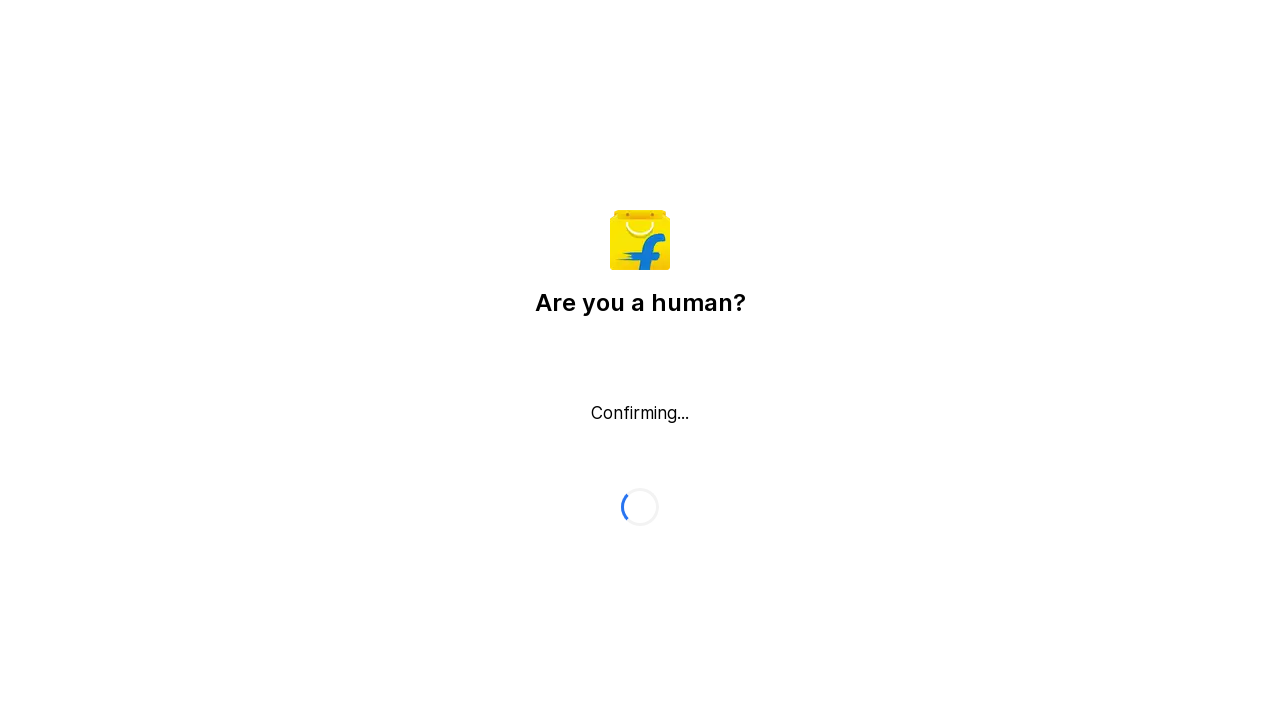